Tests that the complete all checkbox state updates when individual items are checked/unchecked

Starting URL: https://demo.playwright.dev/todomvc

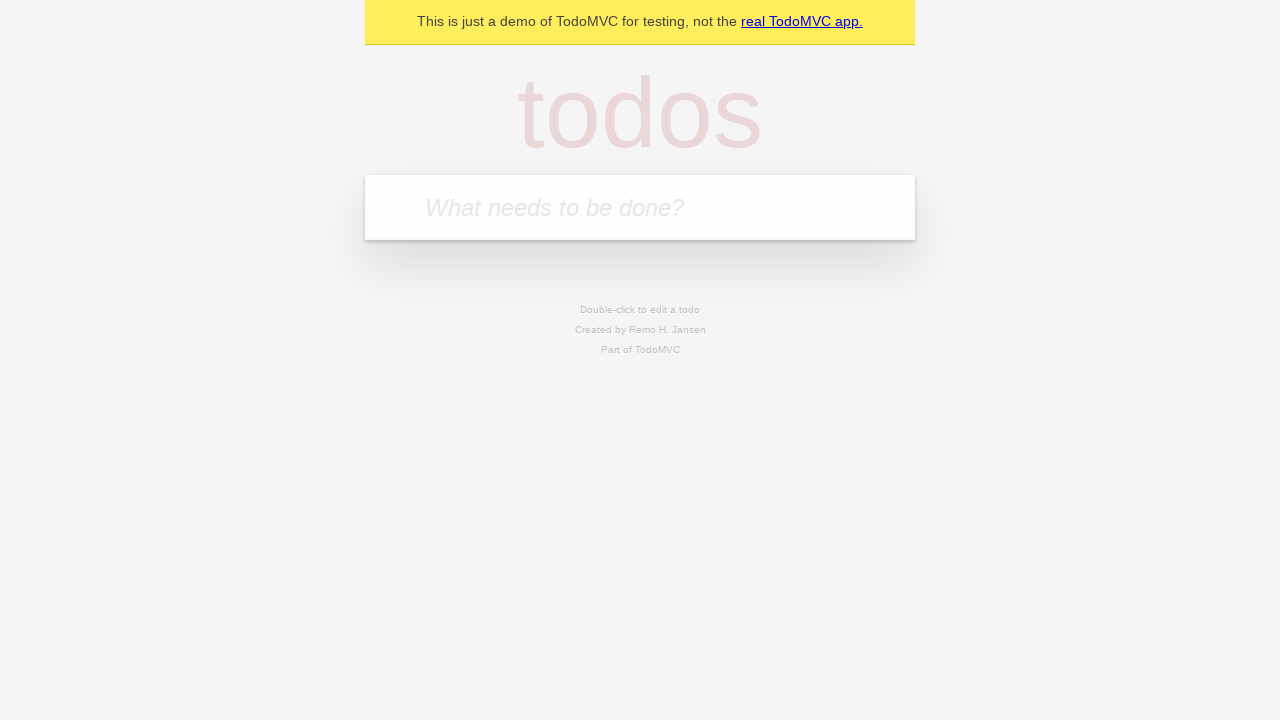

Filled todo input with 'buy some cheese' on internal:attr=[placeholder="What needs to be done?"i]
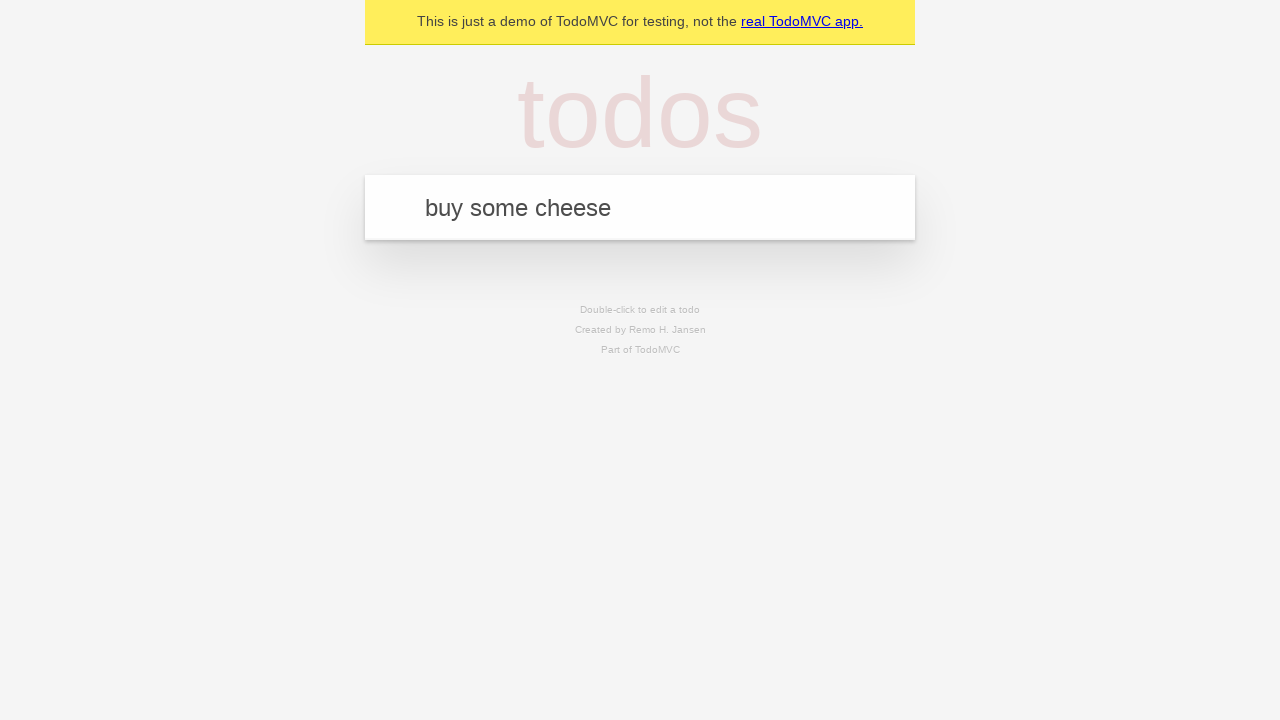

Pressed Enter to create first todo on internal:attr=[placeholder="What needs to be done?"i]
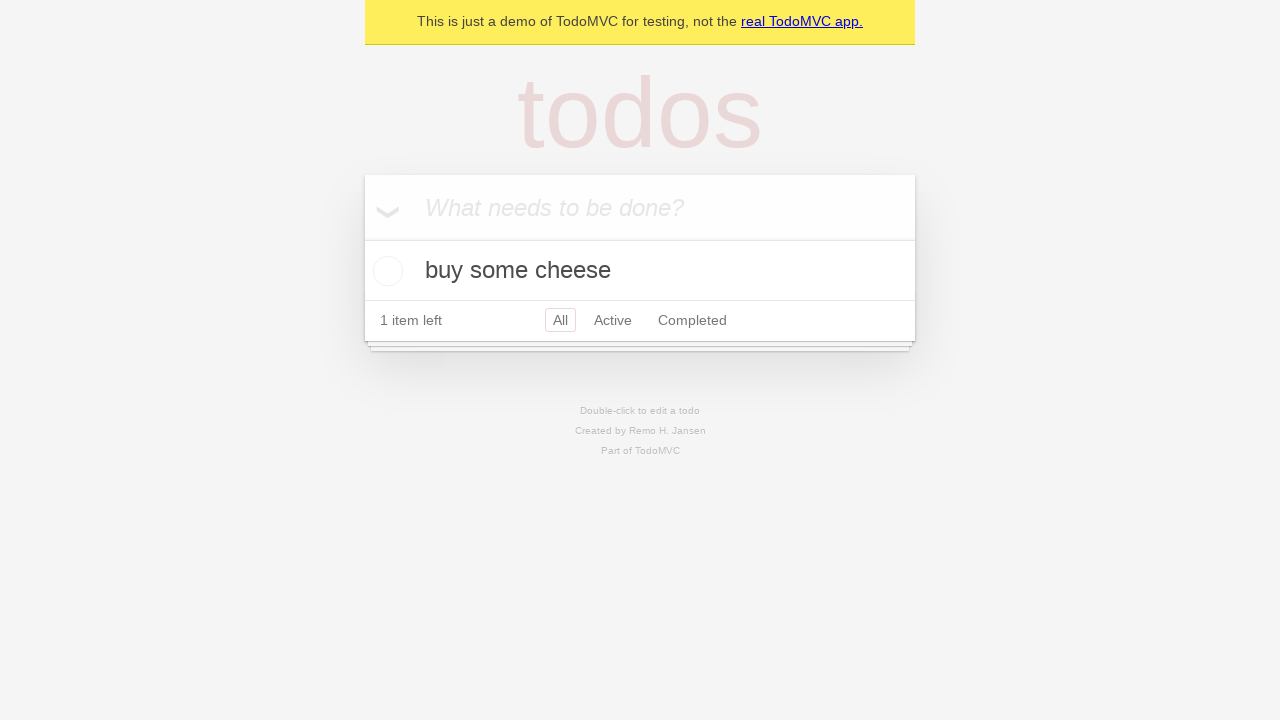

Filled todo input with 'feed the cat' on internal:attr=[placeholder="What needs to be done?"i]
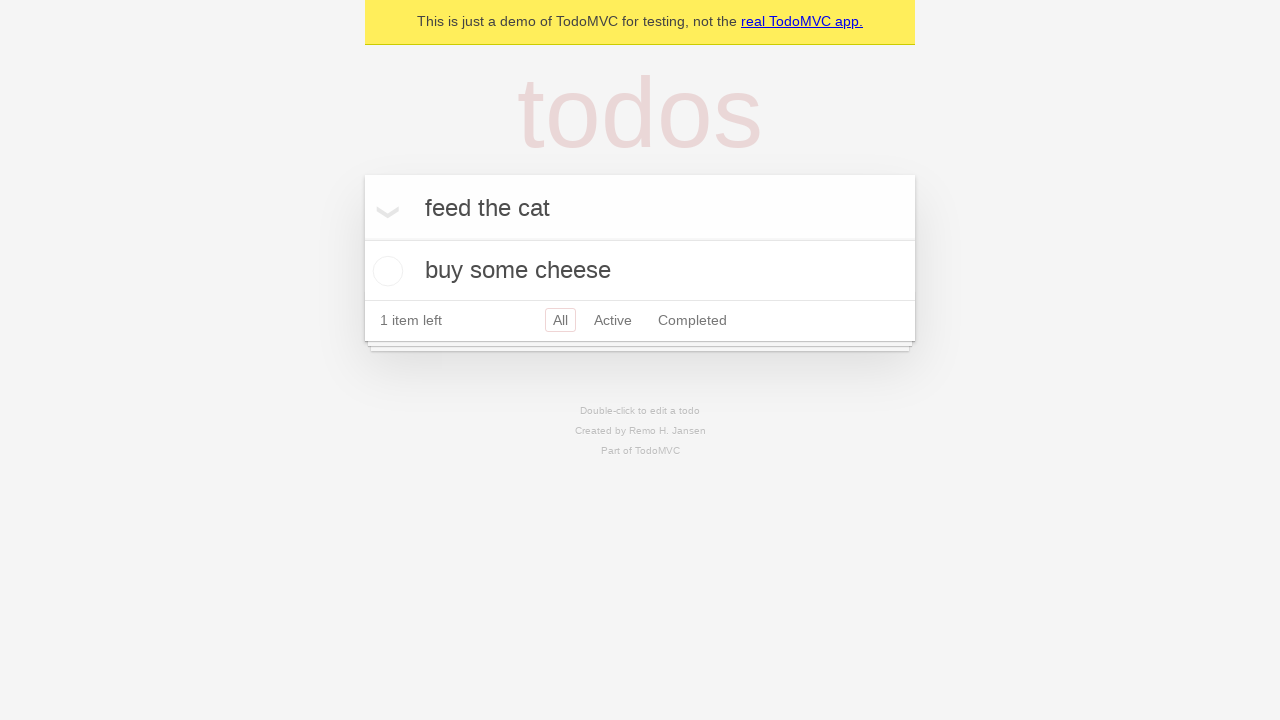

Pressed Enter to create second todo on internal:attr=[placeholder="What needs to be done?"i]
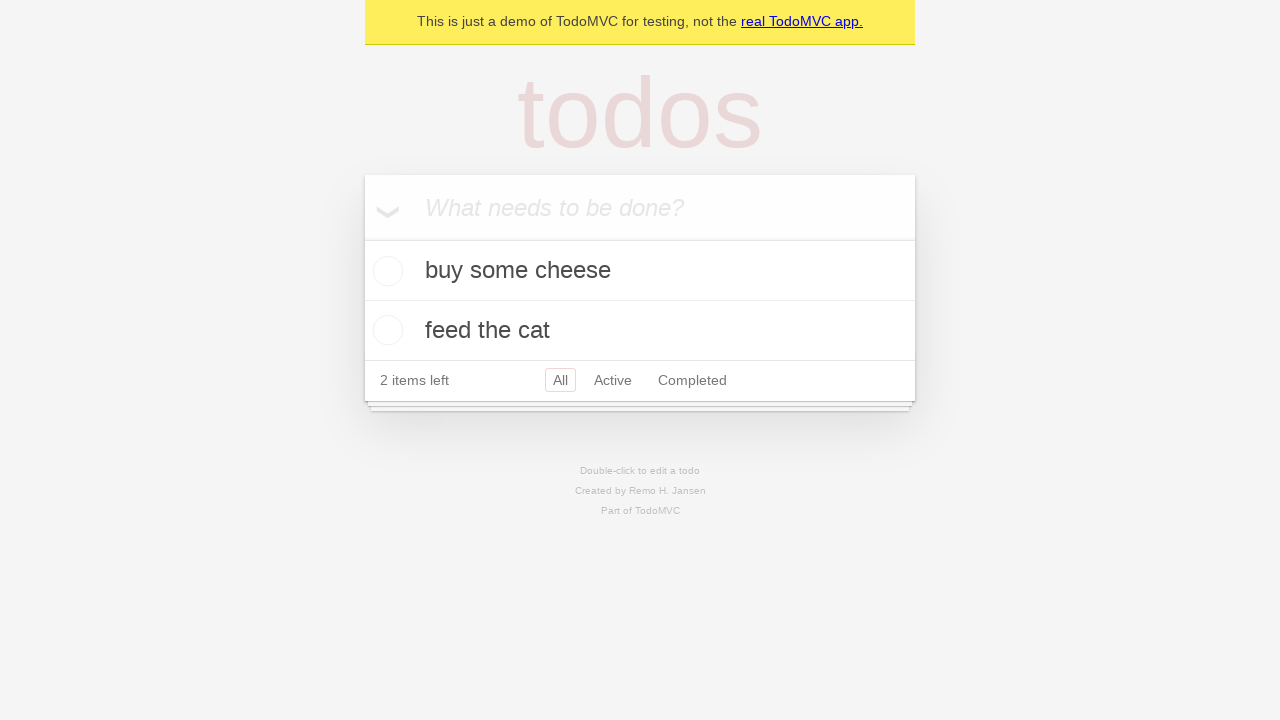

Filled todo input with 'book a doctors appointment' on internal:attr=[placeholder="What needs to be done?"i]
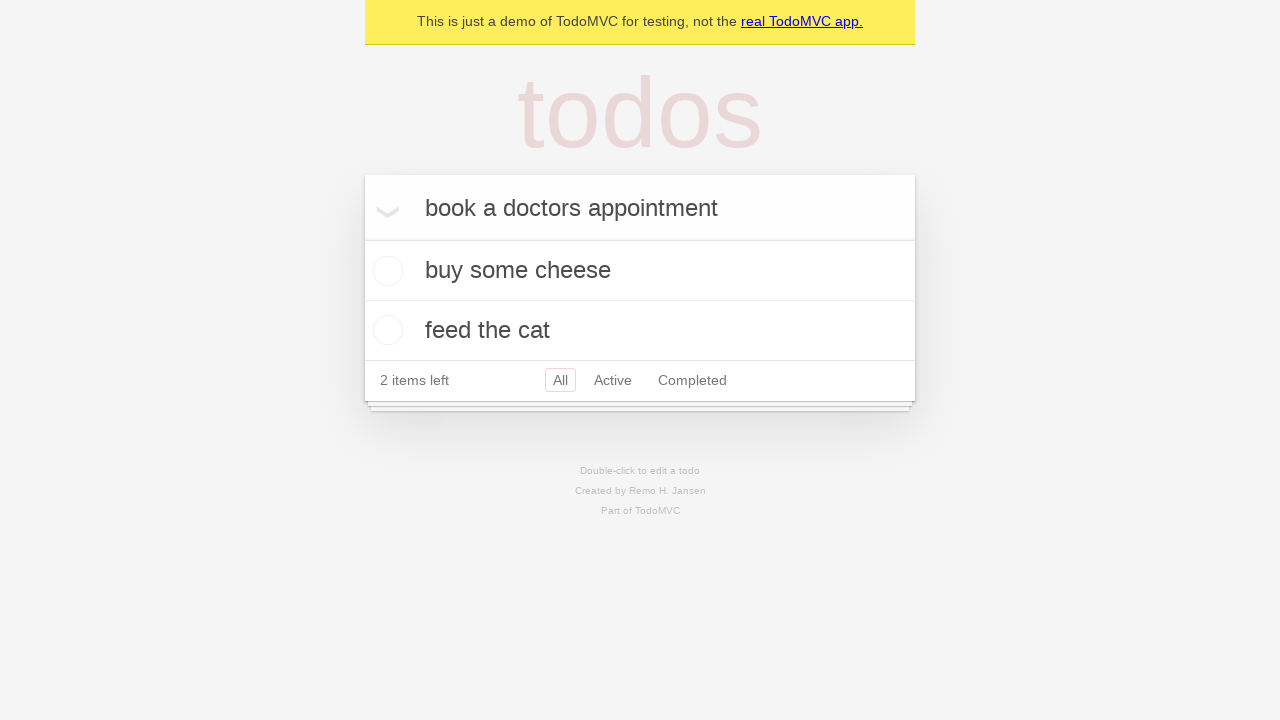

Pressed Enter to create third todo on internal:attr=[placeholder="What needs to be done?"i]
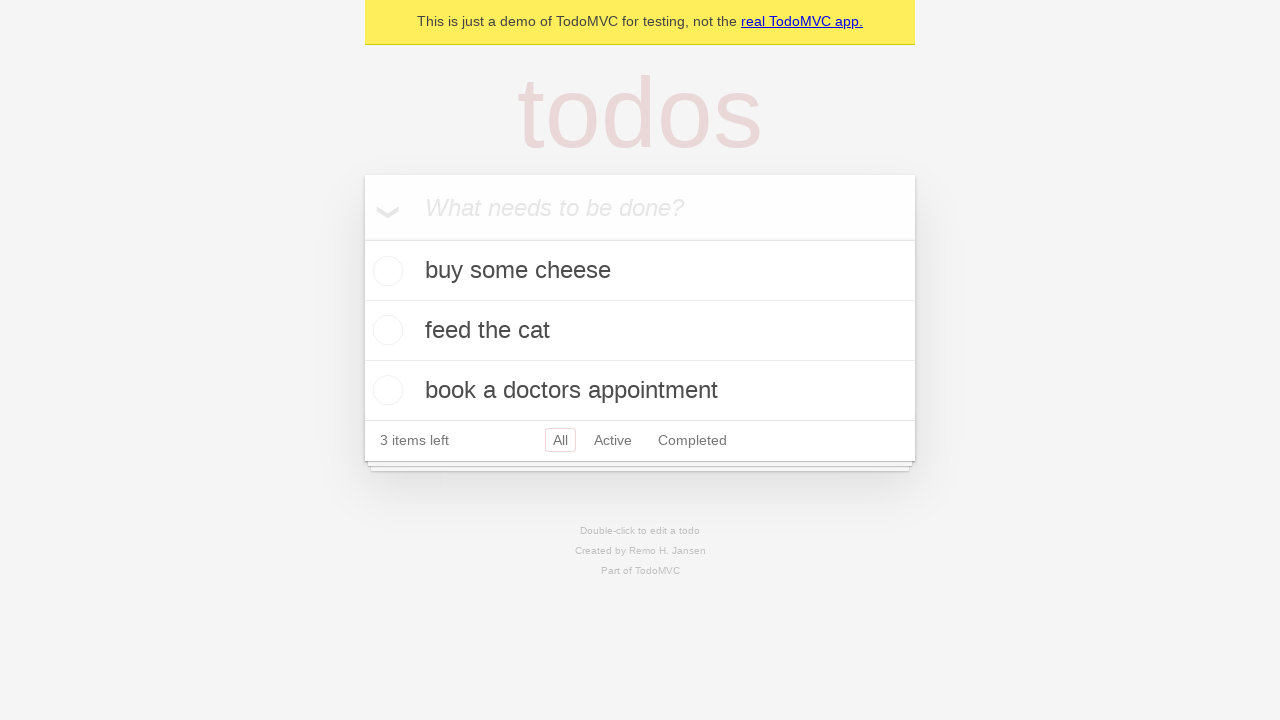

Clicked 'Mark all as complete' checkbox to check all todos at (362, 238) on internal:label="Mark all as complete"i
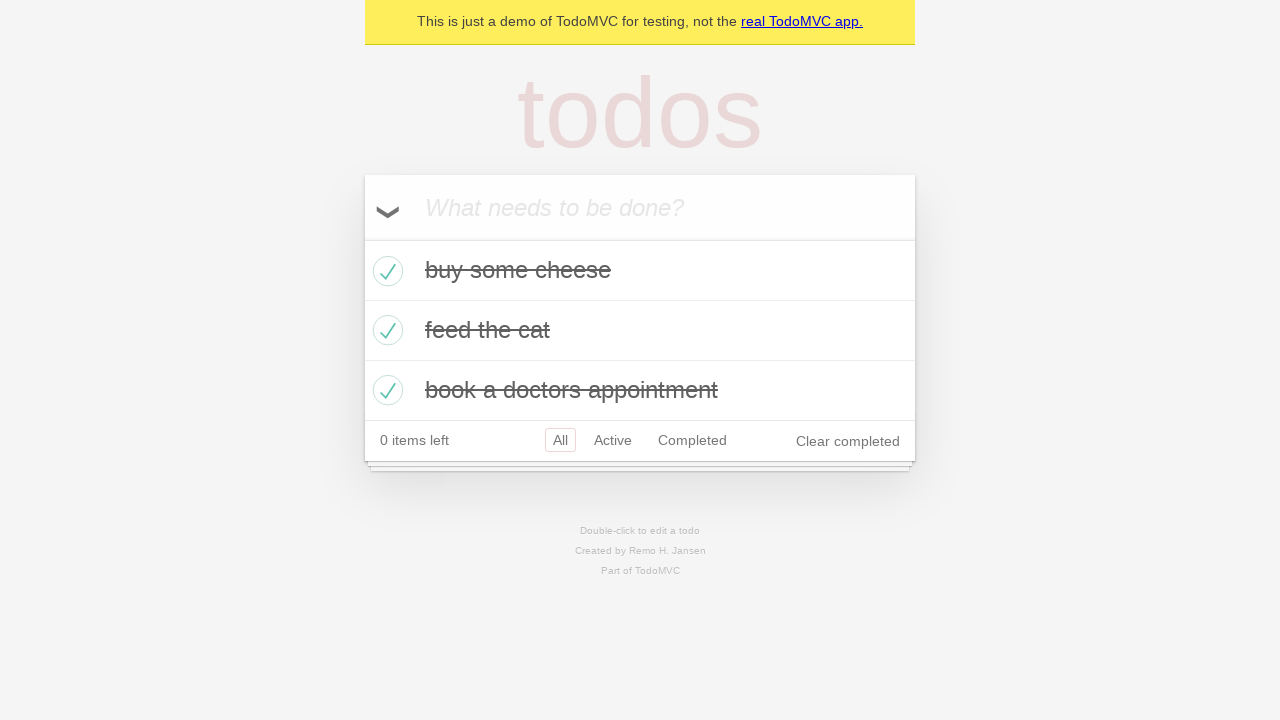

Unchecked first todo, toggling 'Mark all as complete' state at (385, 271) on internal:testid=[data-testid="todo-item"s] >> nth=0 >> internal:role=checkbox
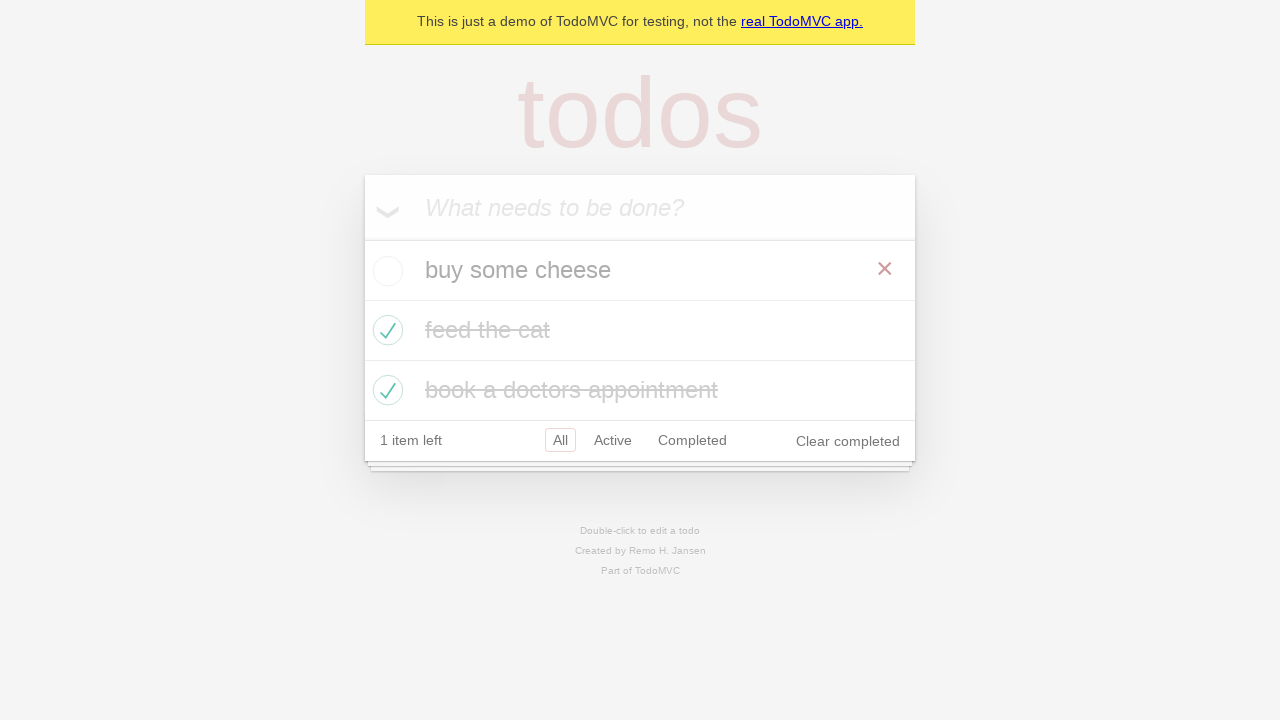

Checked first todo again, updating 'Mark all as complete' state at (385, 271) on internal:testid=[data-testid="todo-item"s] >> nth=0 >> internal:role=checkbox
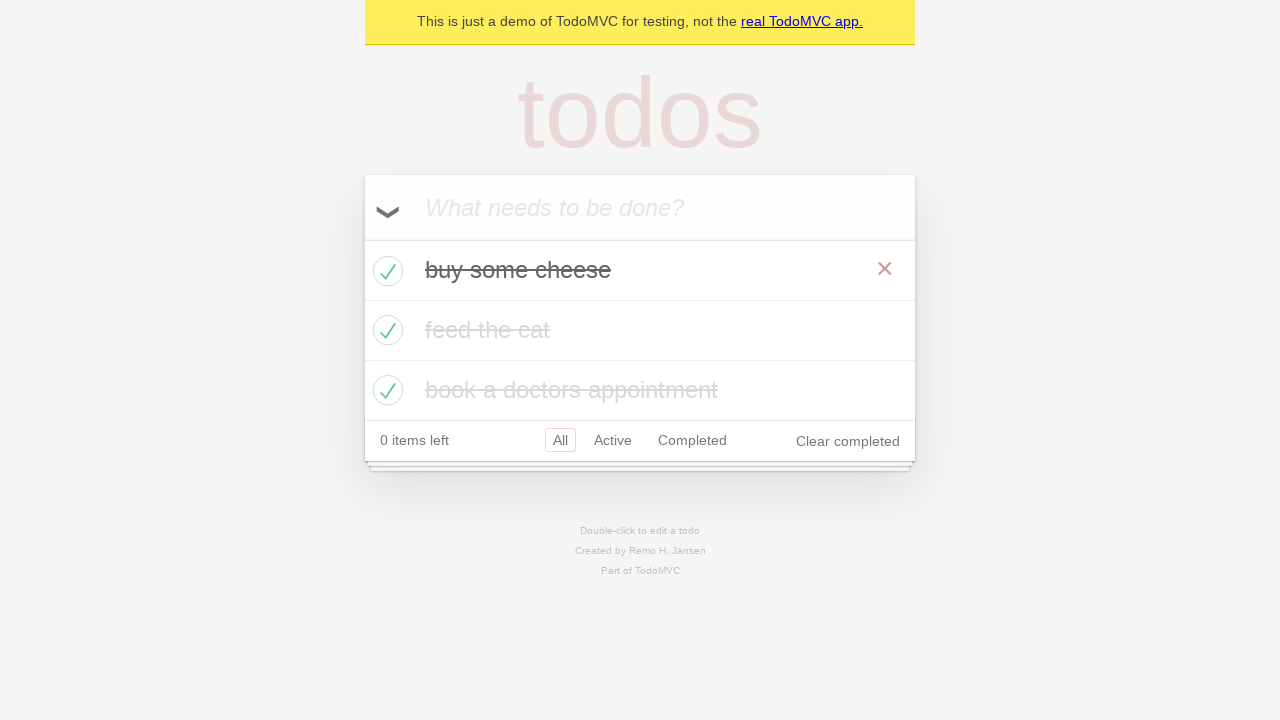

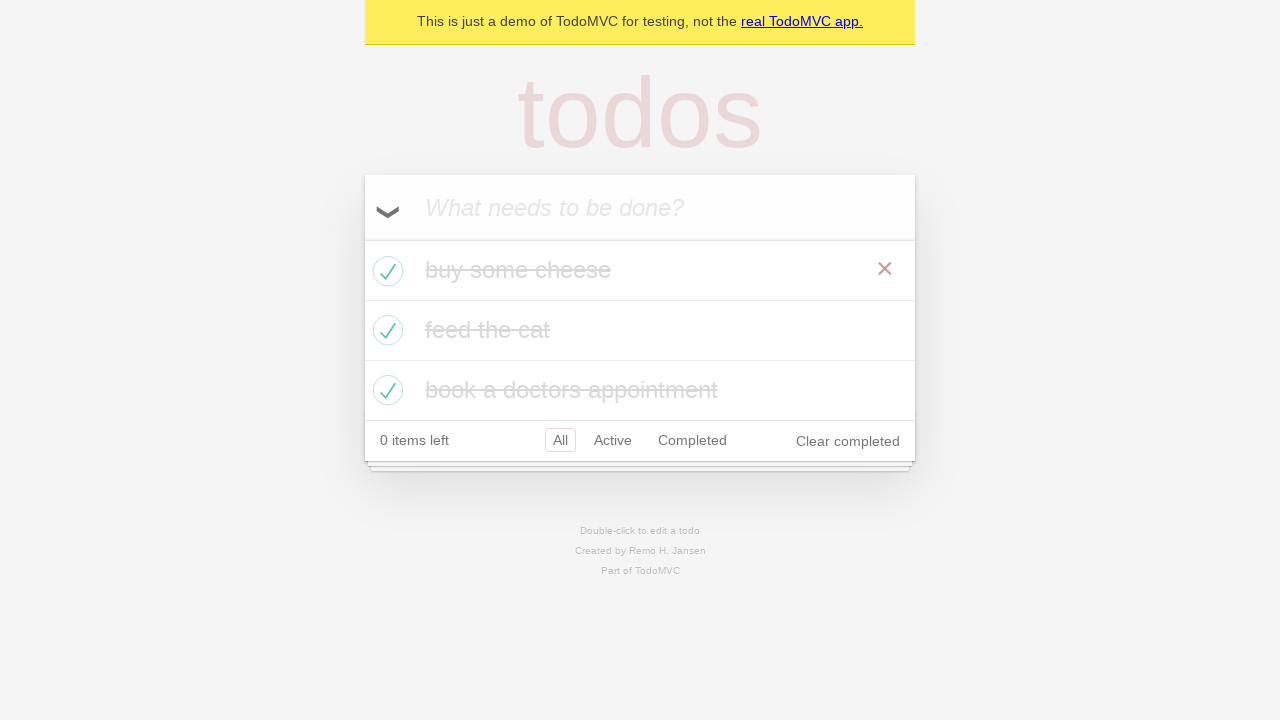